Tests double-click functionality on an element and verifies the double-clicked status

Starting URL: https://www.selenium.dev/selenium/web/mouse_interaction.html

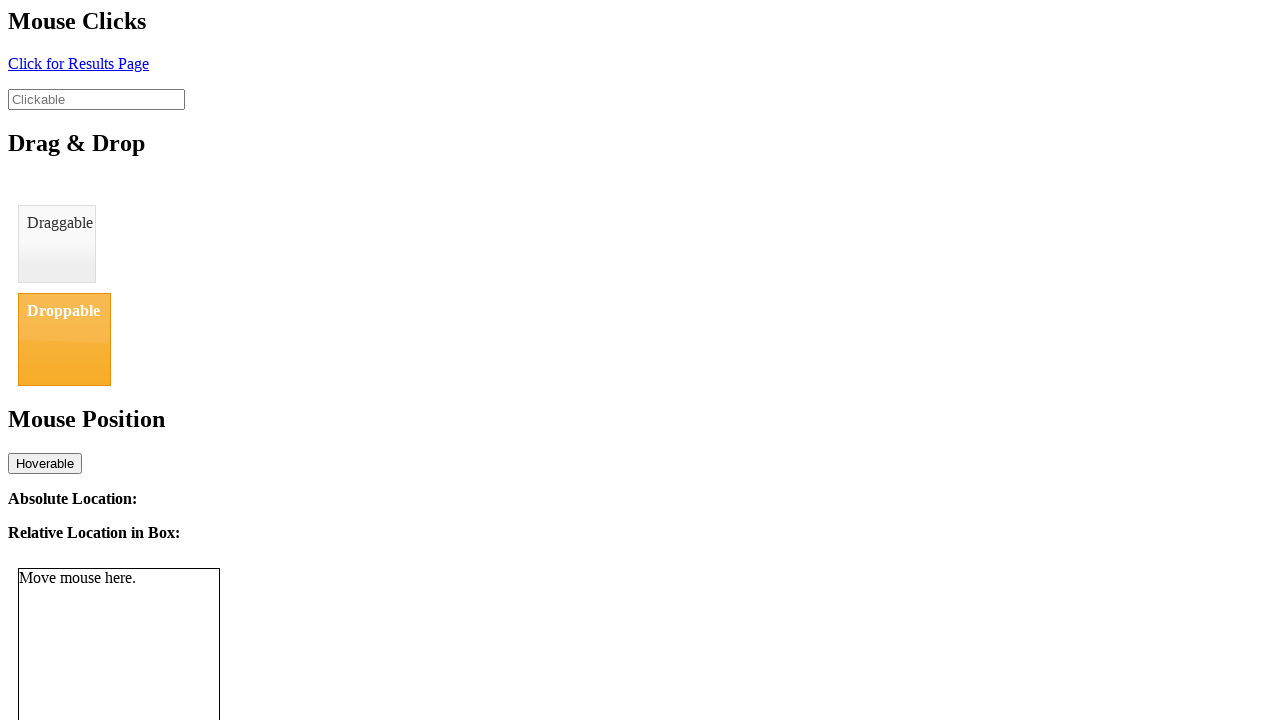

Navigated to mouse interaction test page
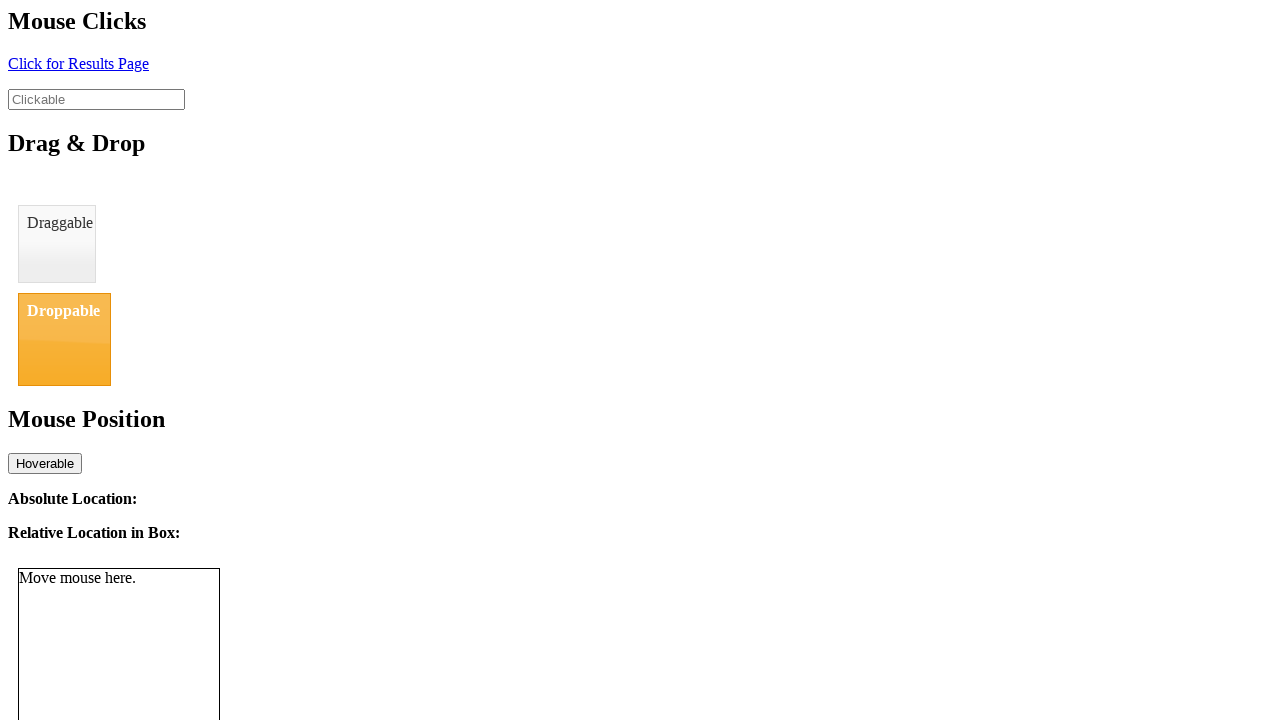

Double-clicked on the clickable element at (96, 99) on #clickable
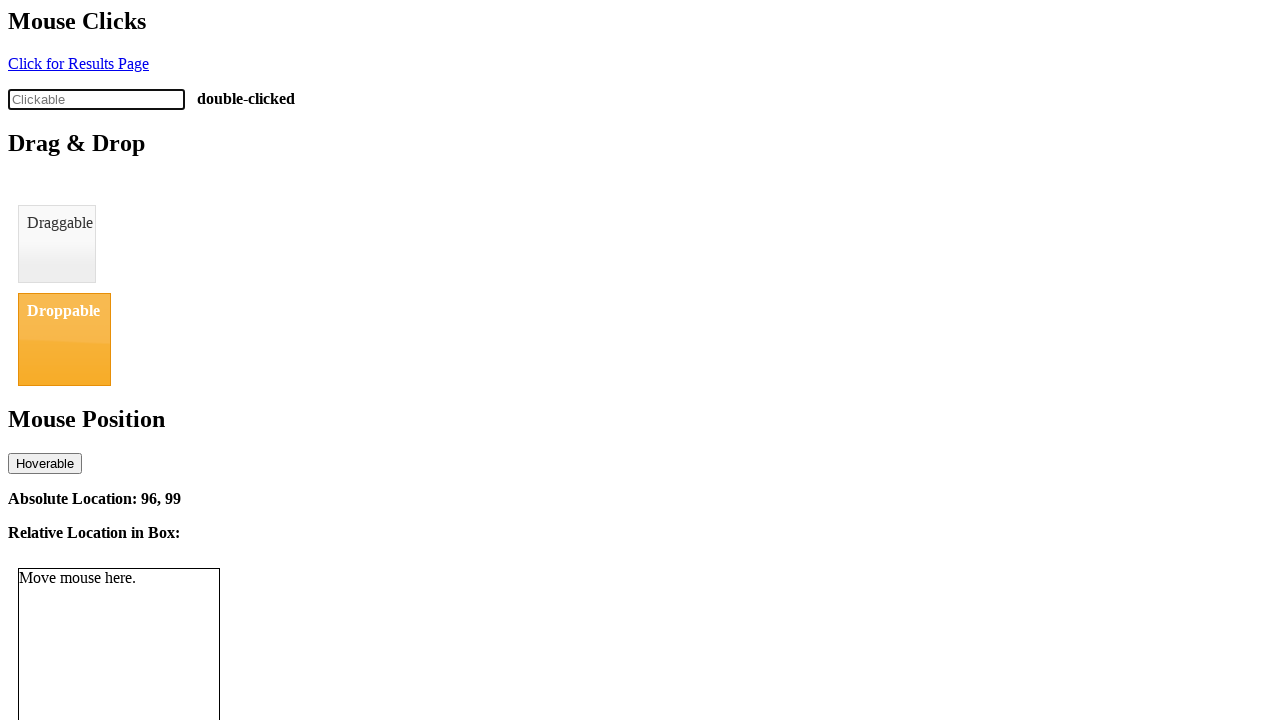

Double-click status element appeared
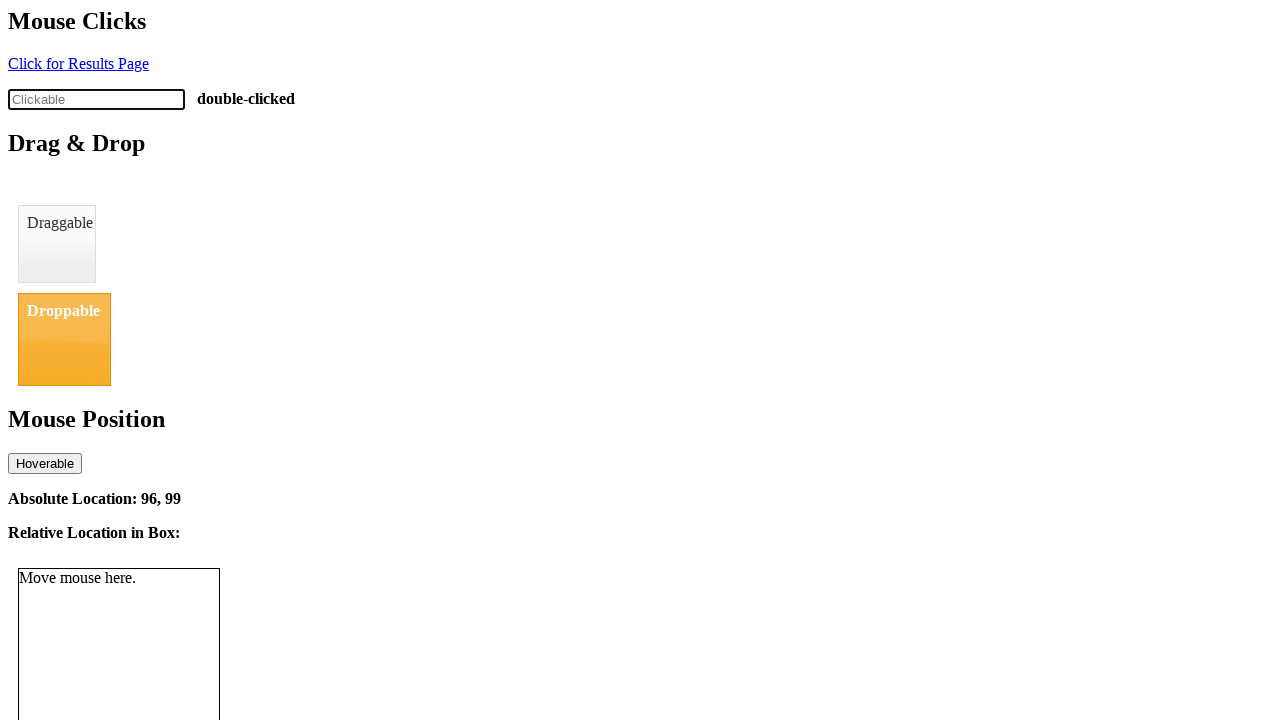

Verified double-click status: double-clicked
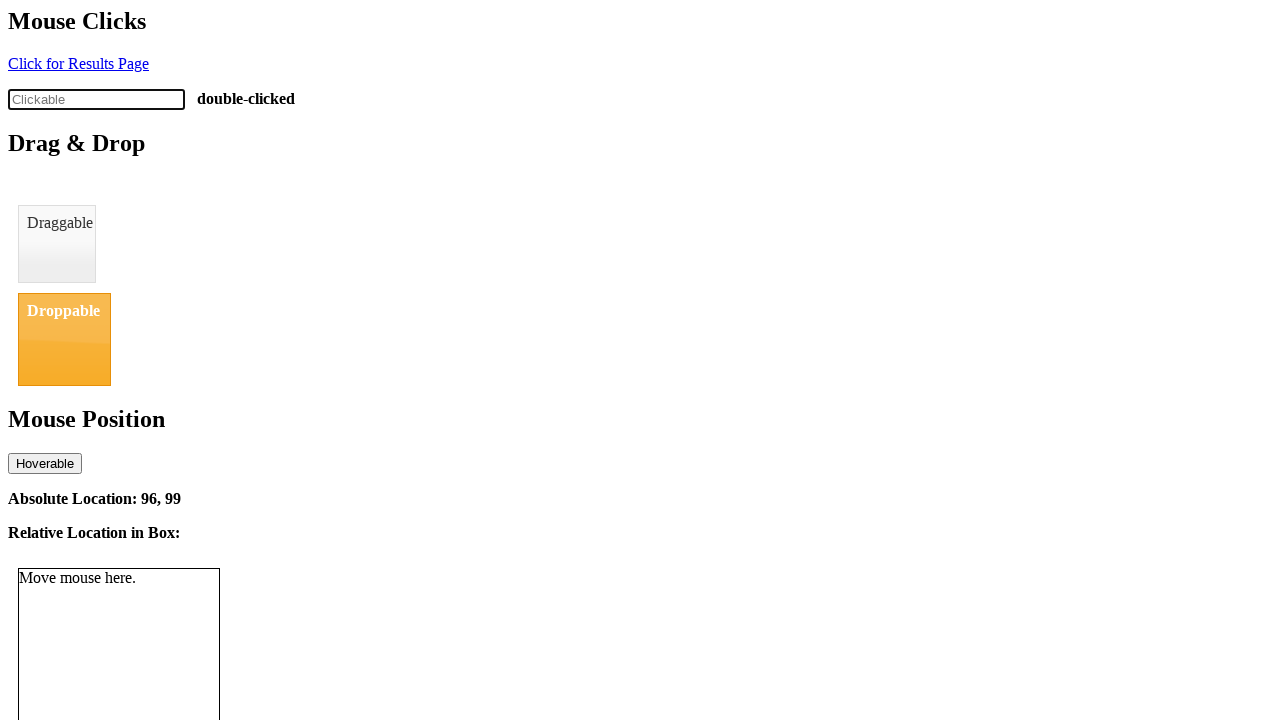

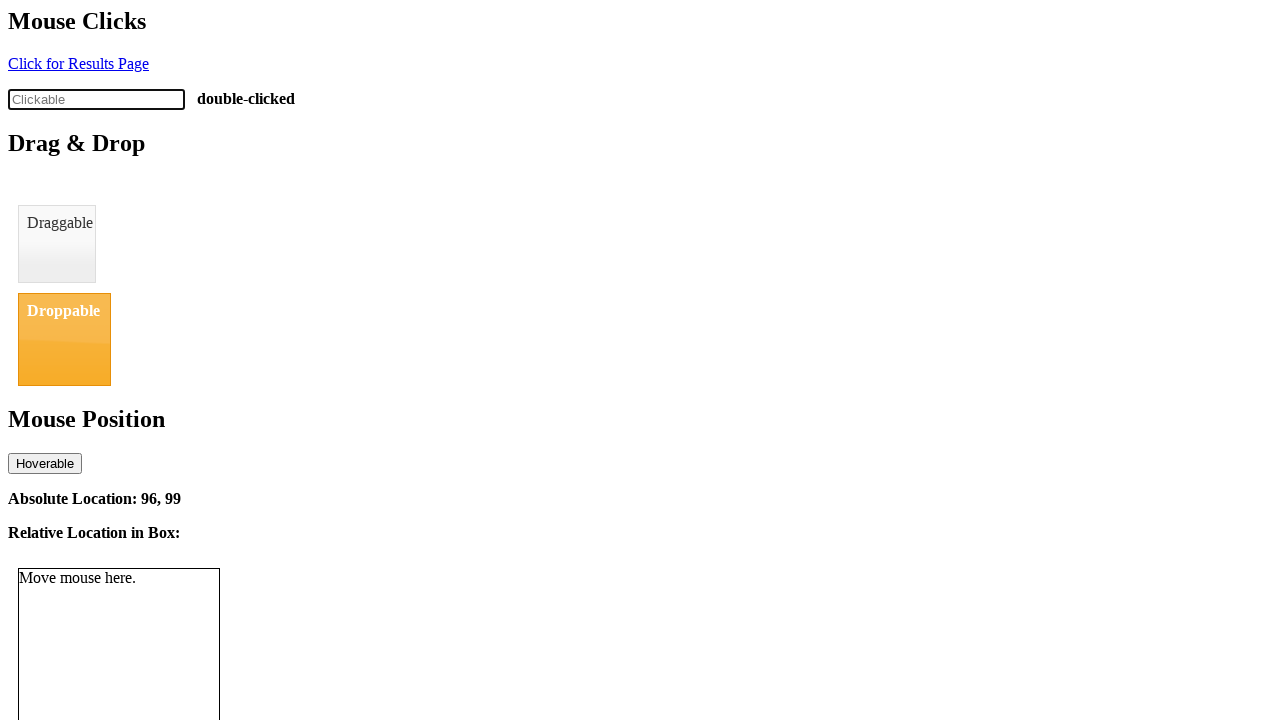